Tests hover functionality by moving mouse over images to reveal user information and verify the displayed names

Starting URL: https://the-internet.herokuapp.com/hovers

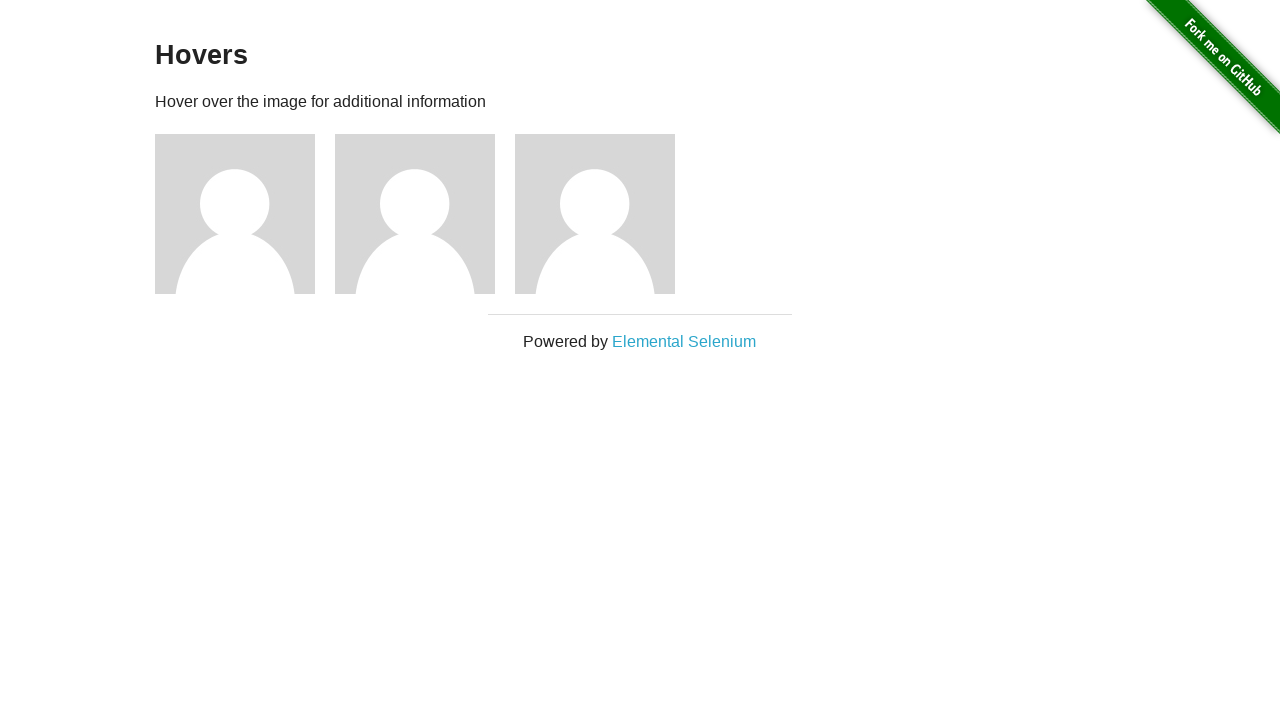

Navigated to hovers page
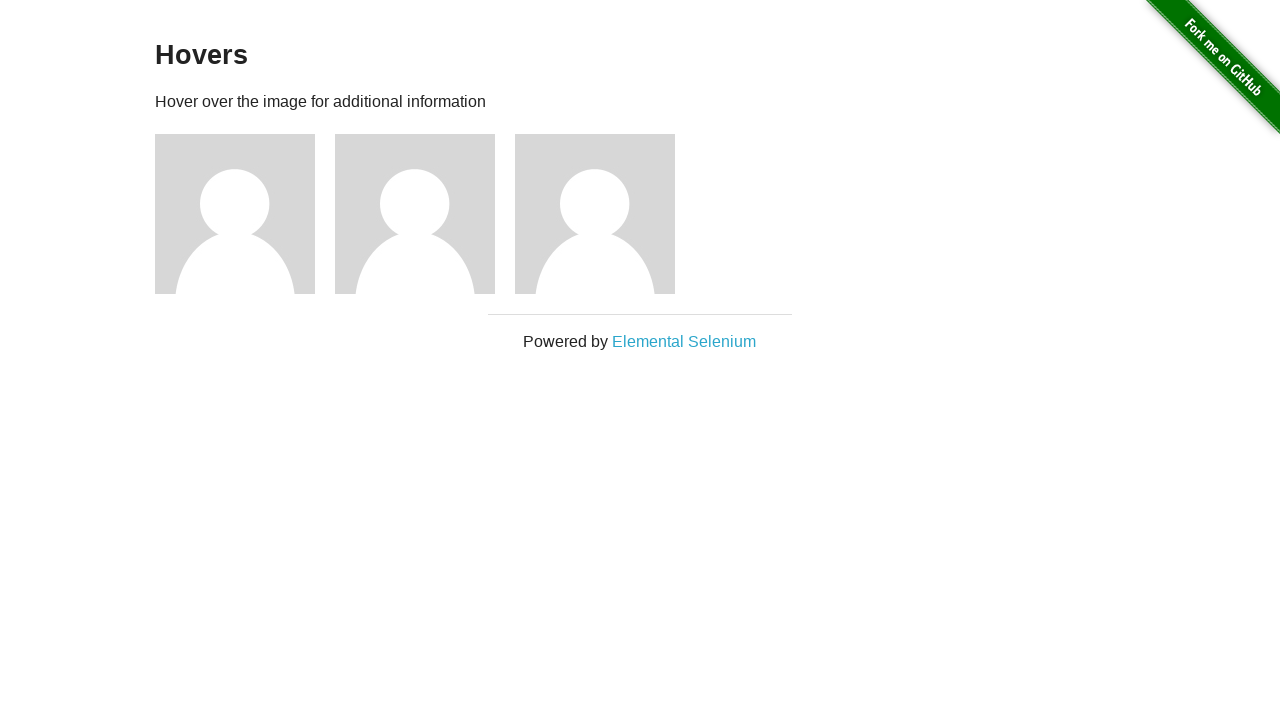

Located all figure elements containing images
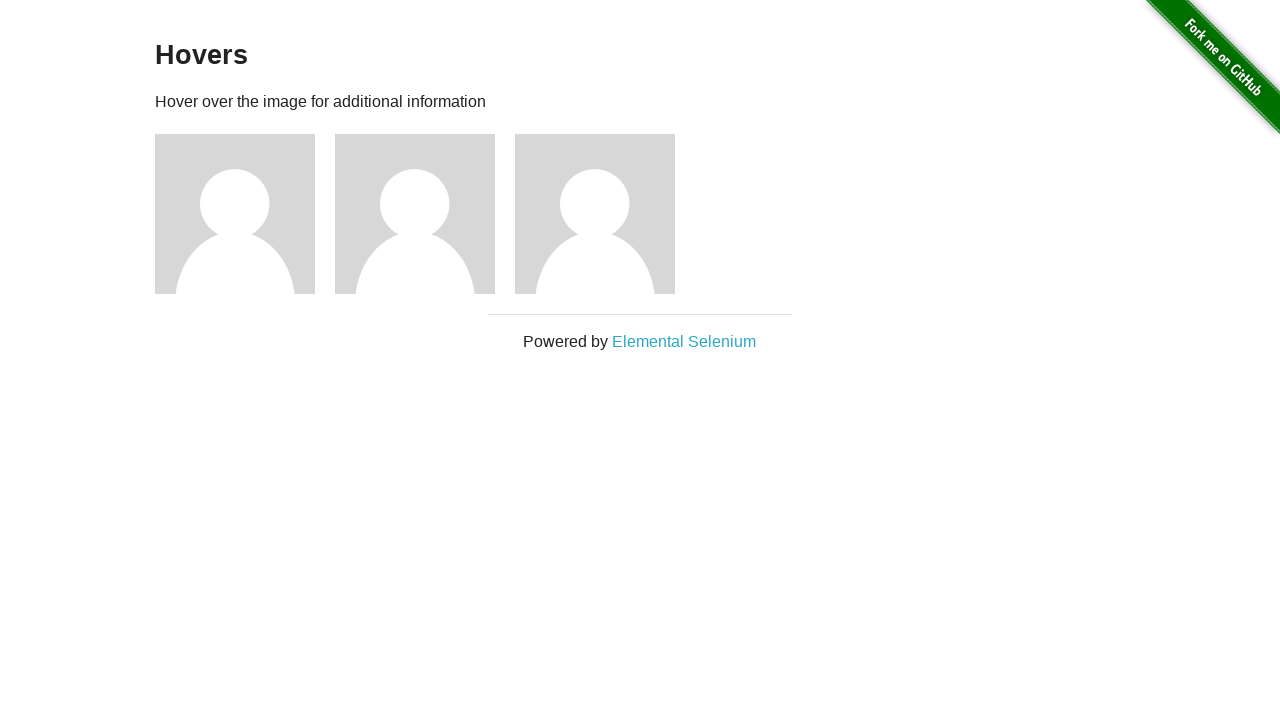

Located all name elements
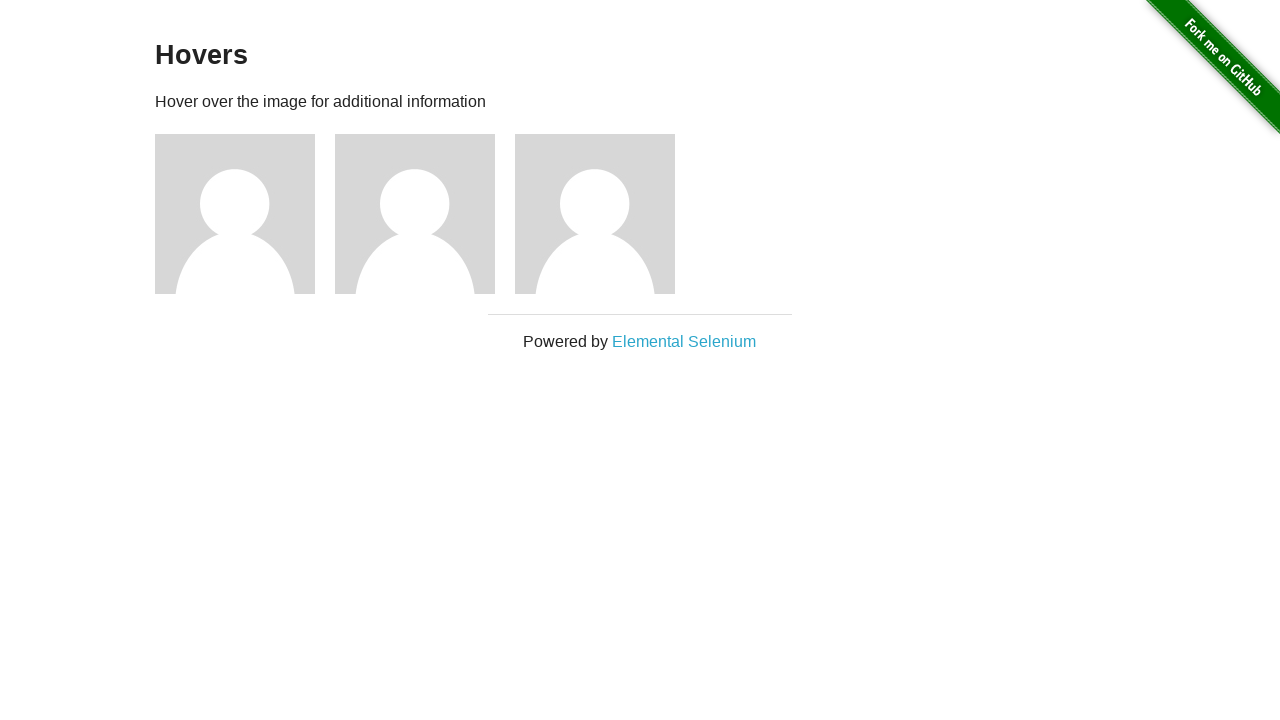

Hovered over image 1 to reveal user information
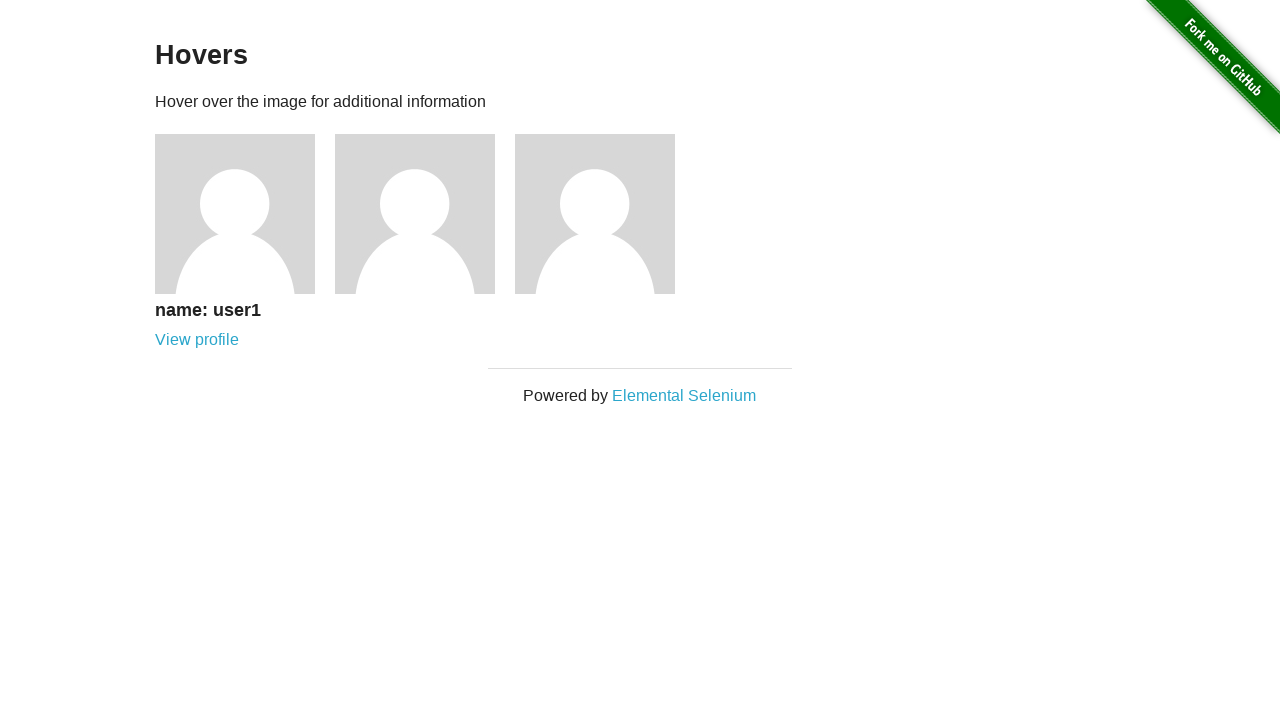

Retrieved displayed name: name: user1
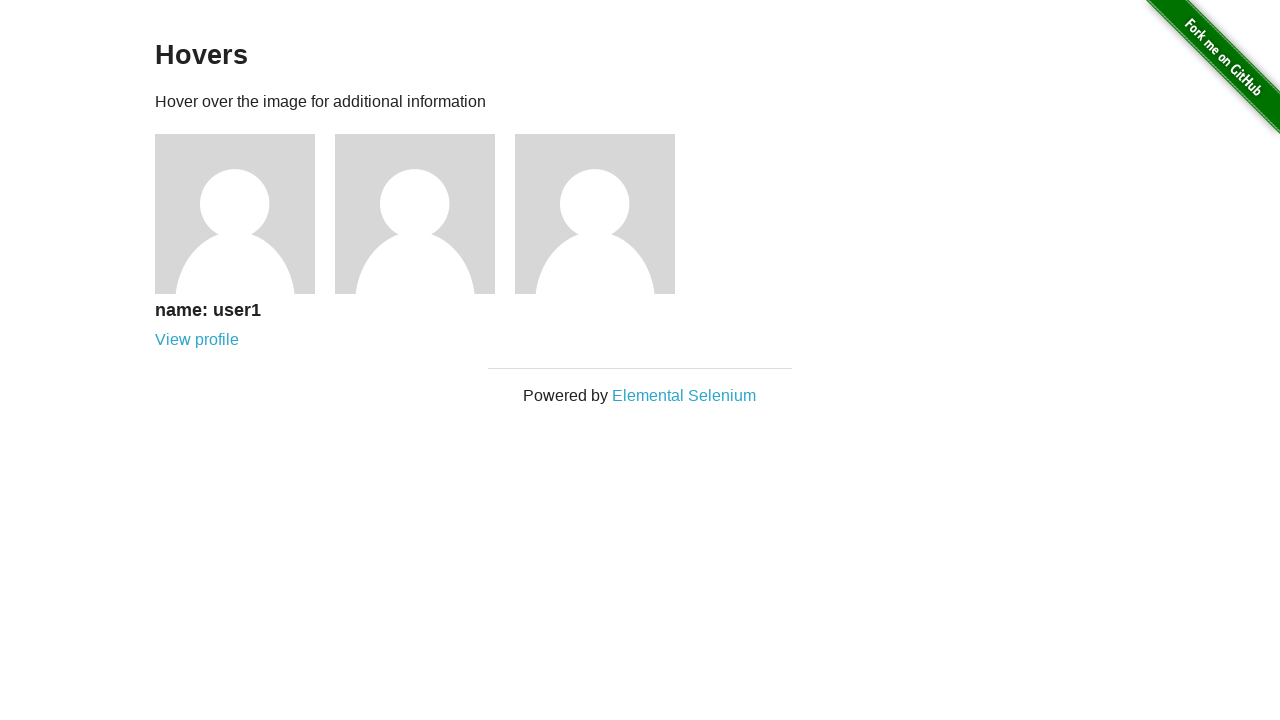

Verified user 1 name matches expected value: name: user1
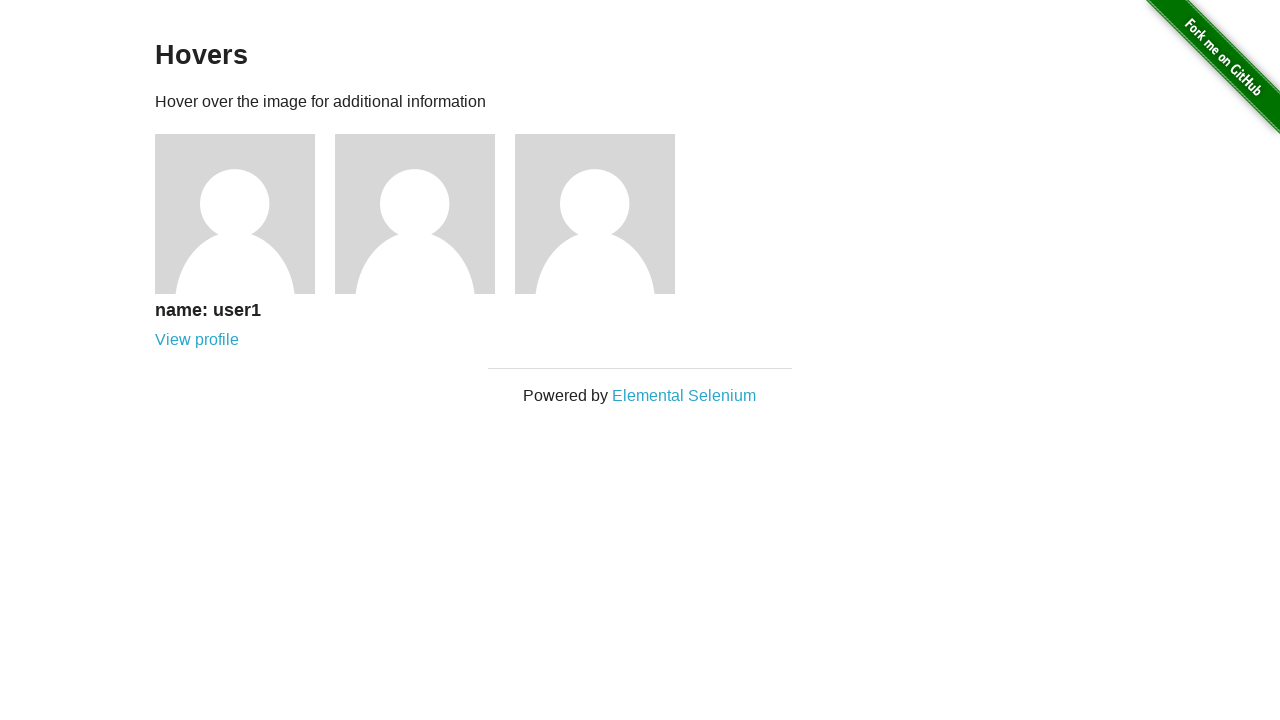

Hovered over image 2 to reveal user information
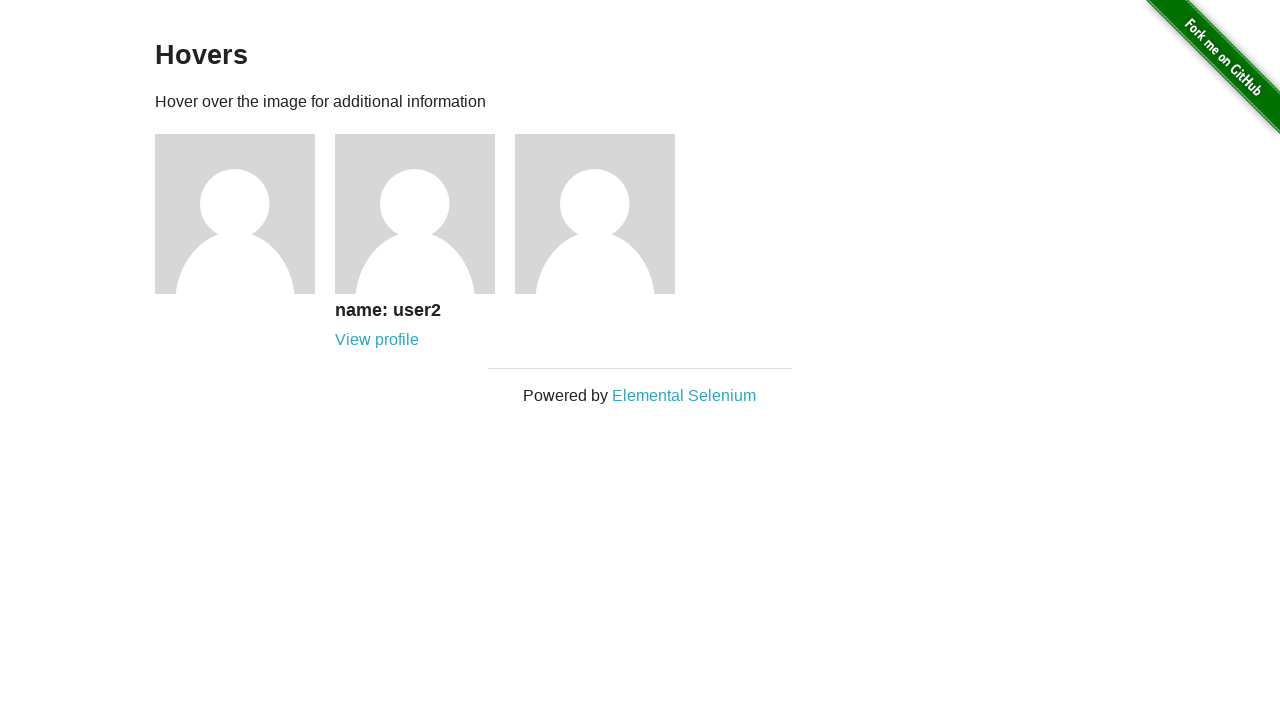

Retrieved displayed name: name: user2
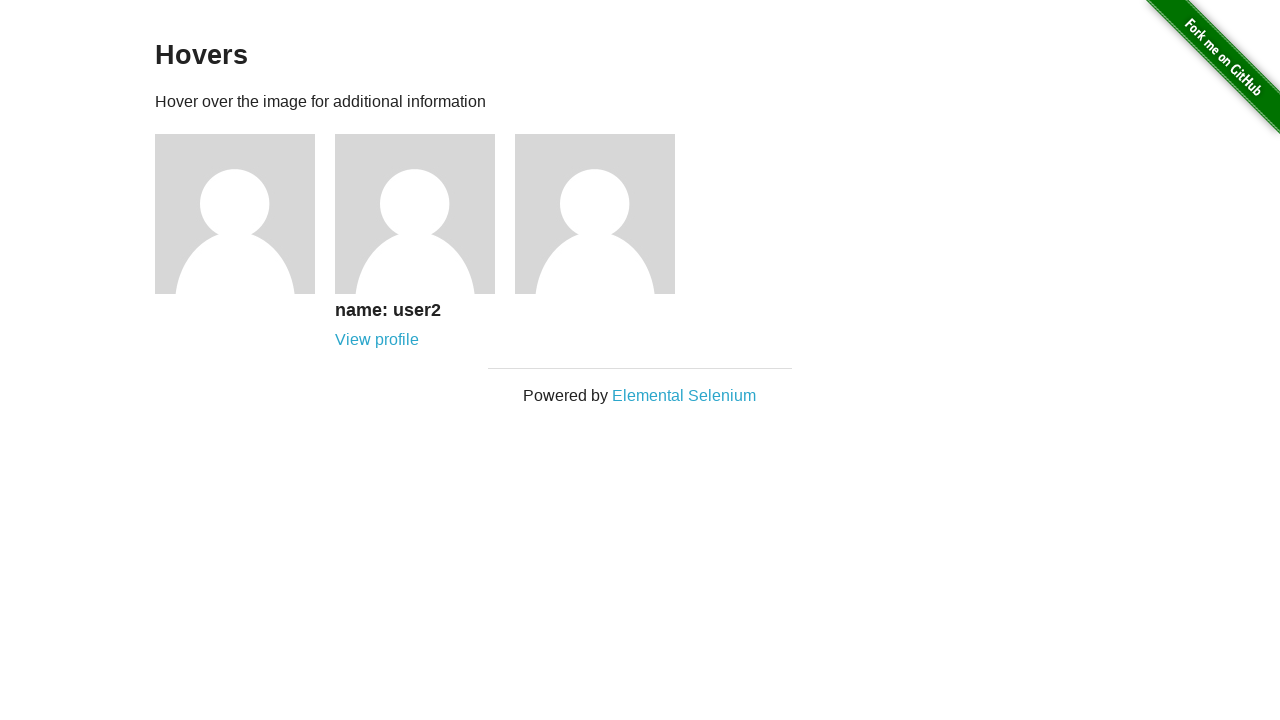

Verified user 2 name matches expected value: name: user2
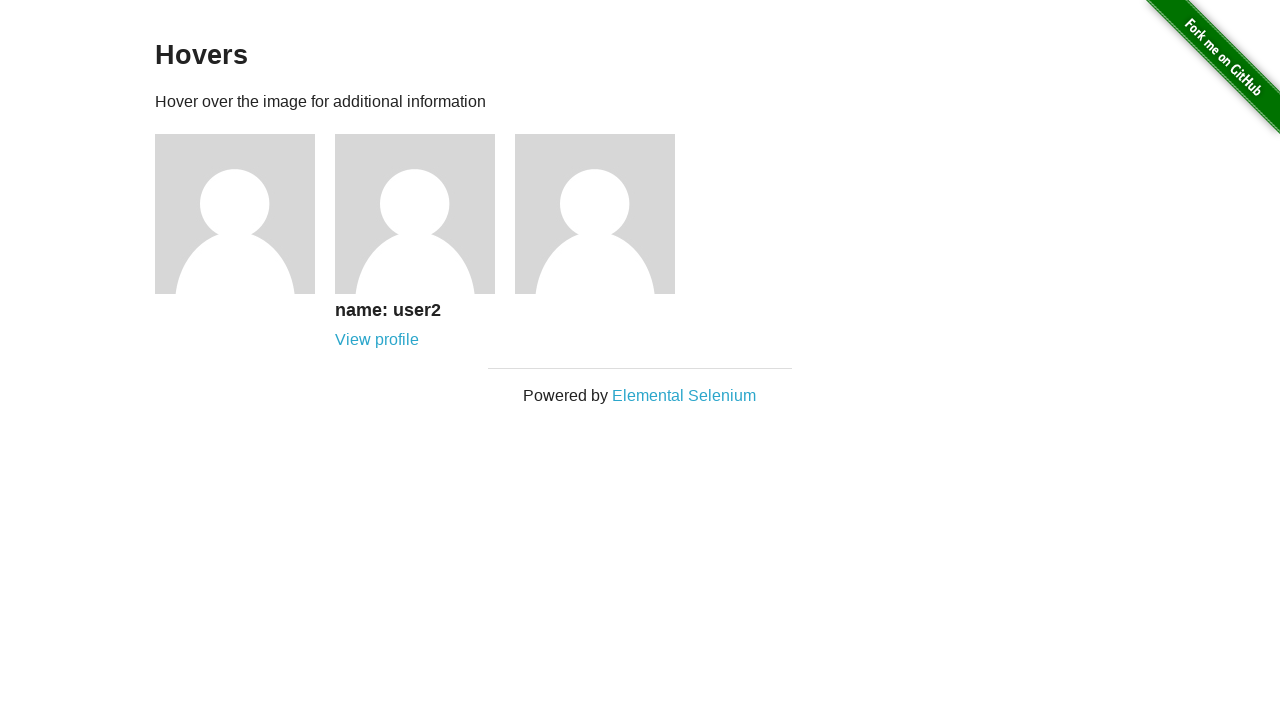

Hovered over image 3 to reveal user information
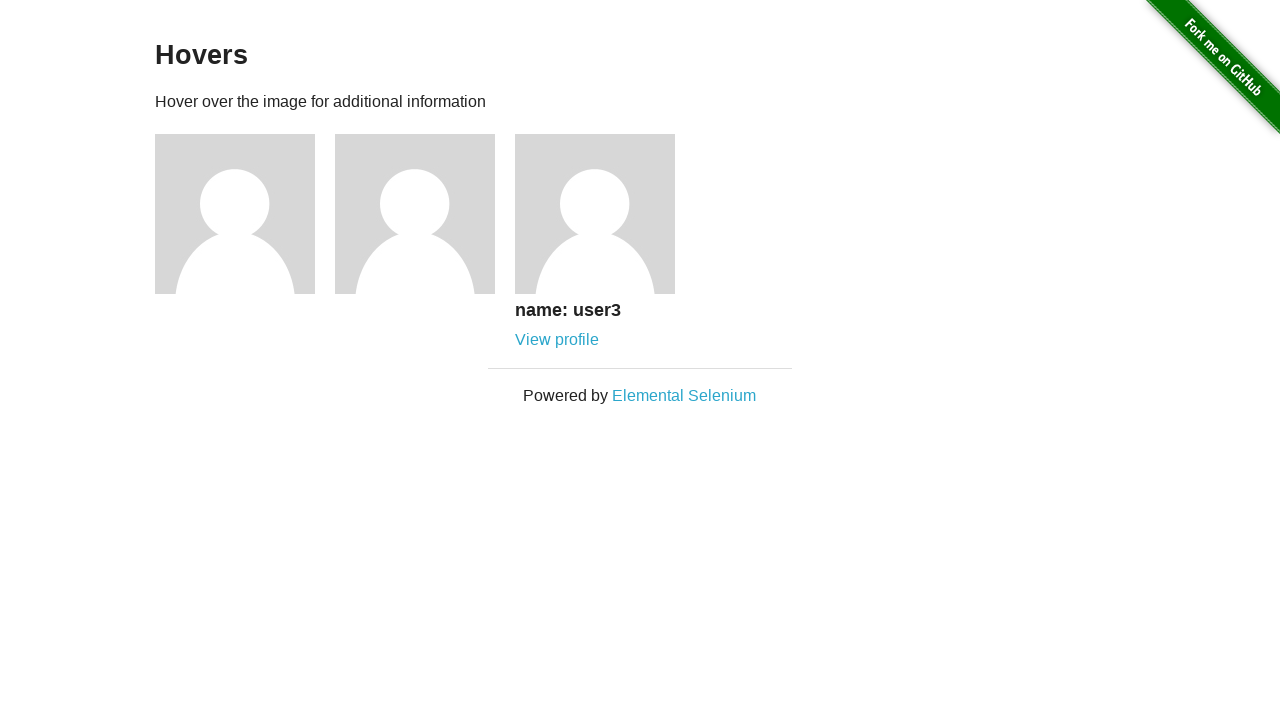

Retrieved displayed name: name: user3
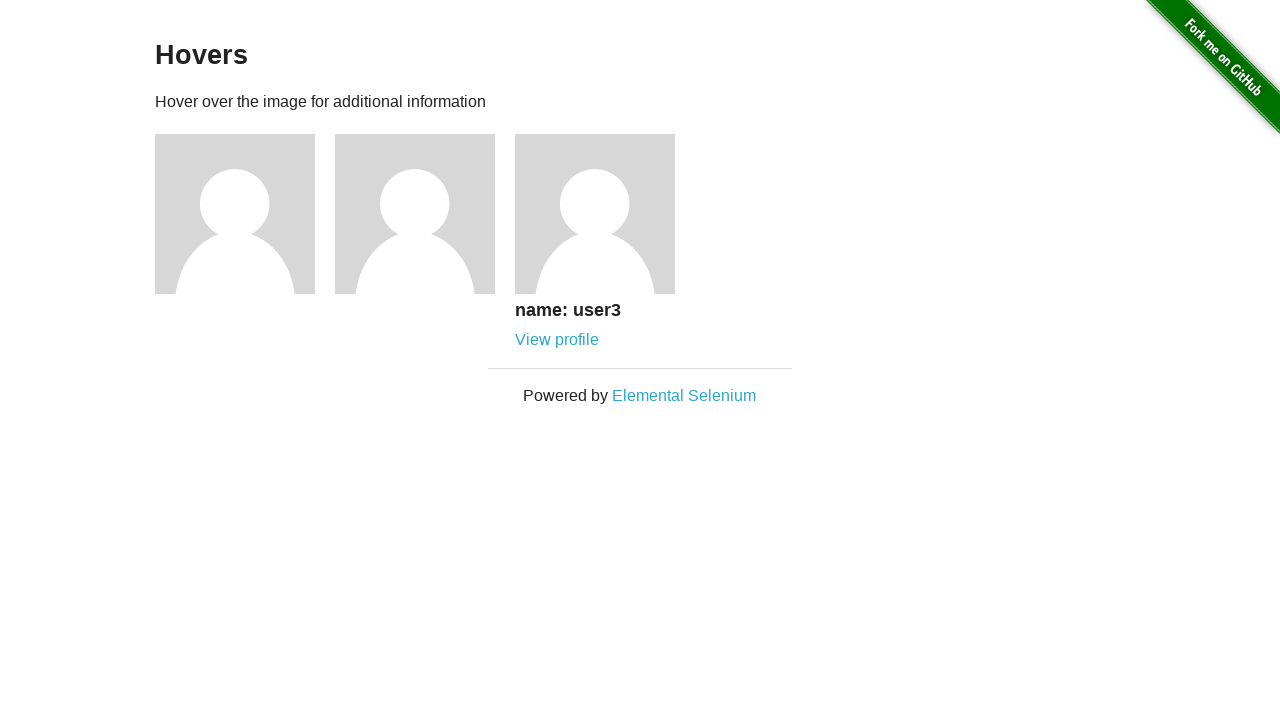

Verified user 3 name matches expected value: name: user3
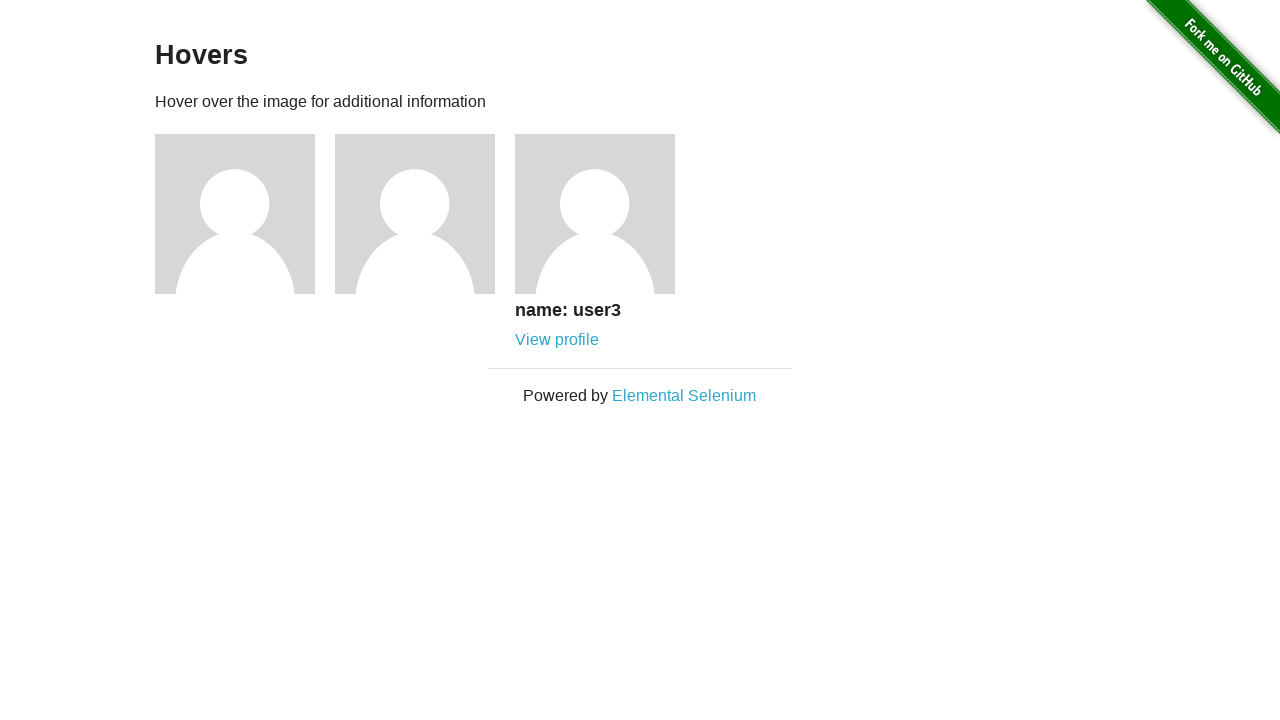

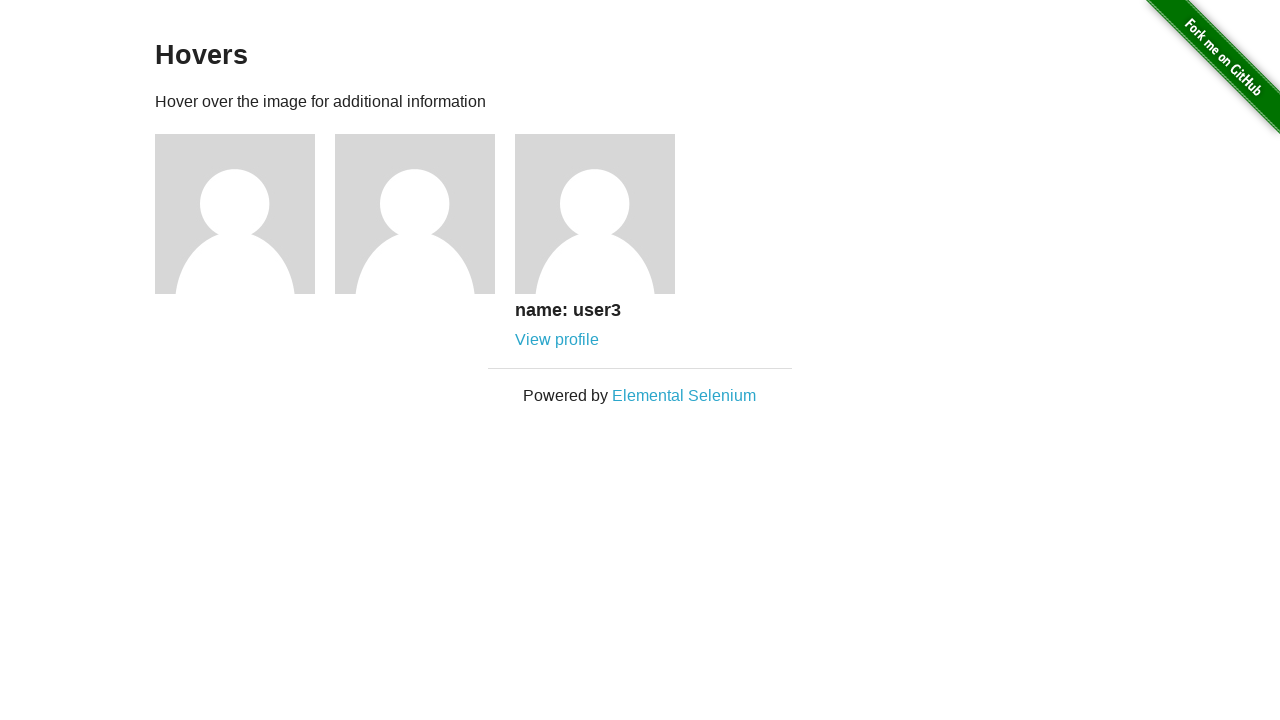